Tests timeout handling during dynamic loading by clicking start and waiting for an element to appear, with timeout exception handling.

Starting URL: http://the-internet.herokuapp.com/dynamic_loading/1

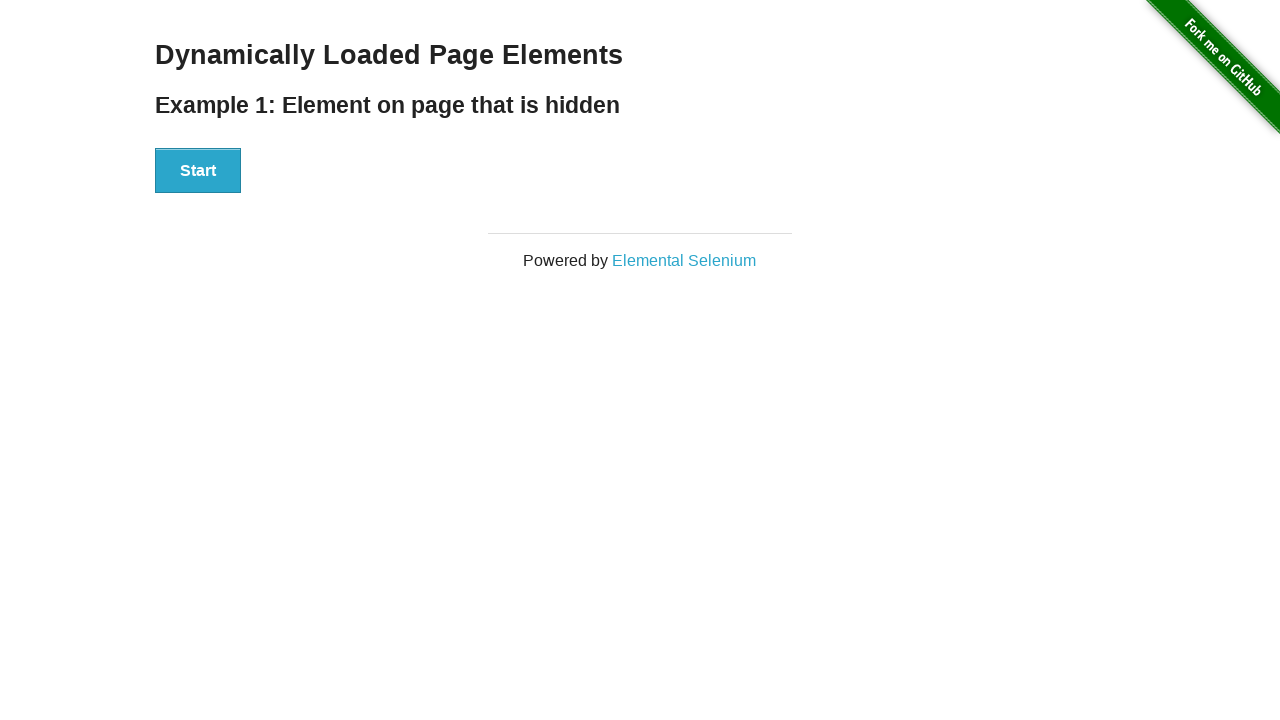

Clicked start button to trigger dynamic loading at (198, 171) on xpath=//div[@id='start']//button
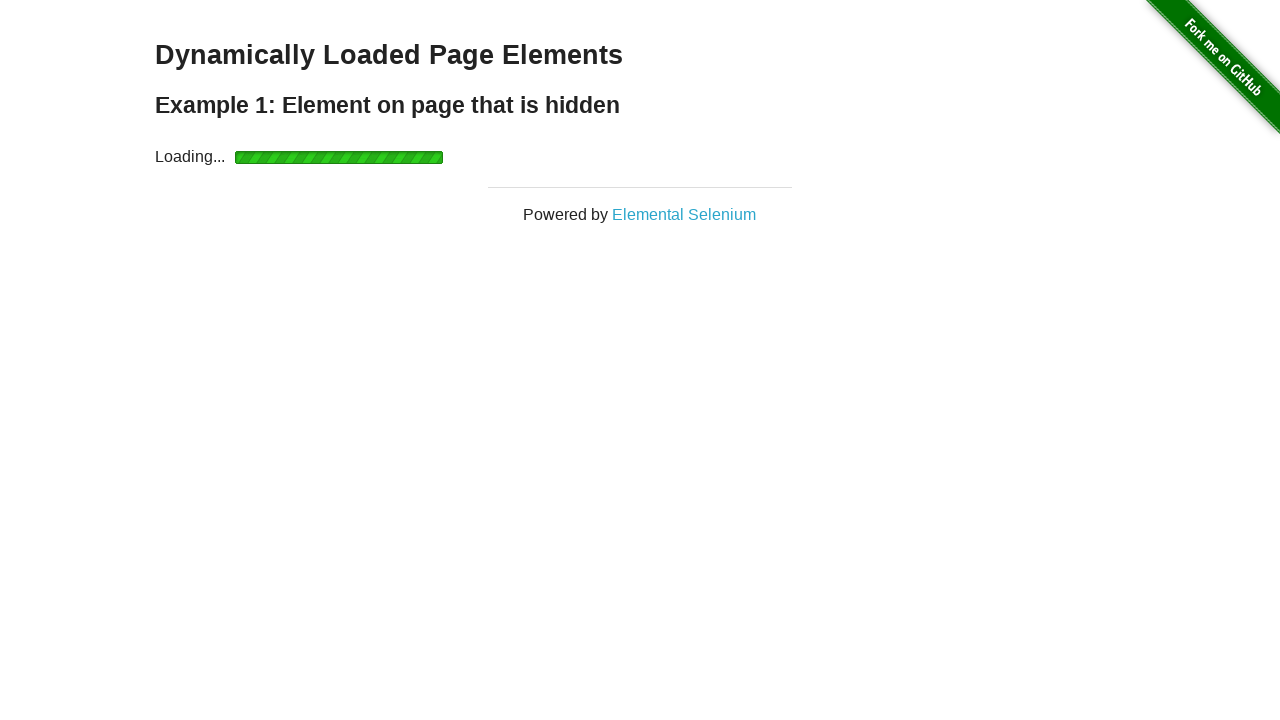

Finish element became visible within 10 second timeout
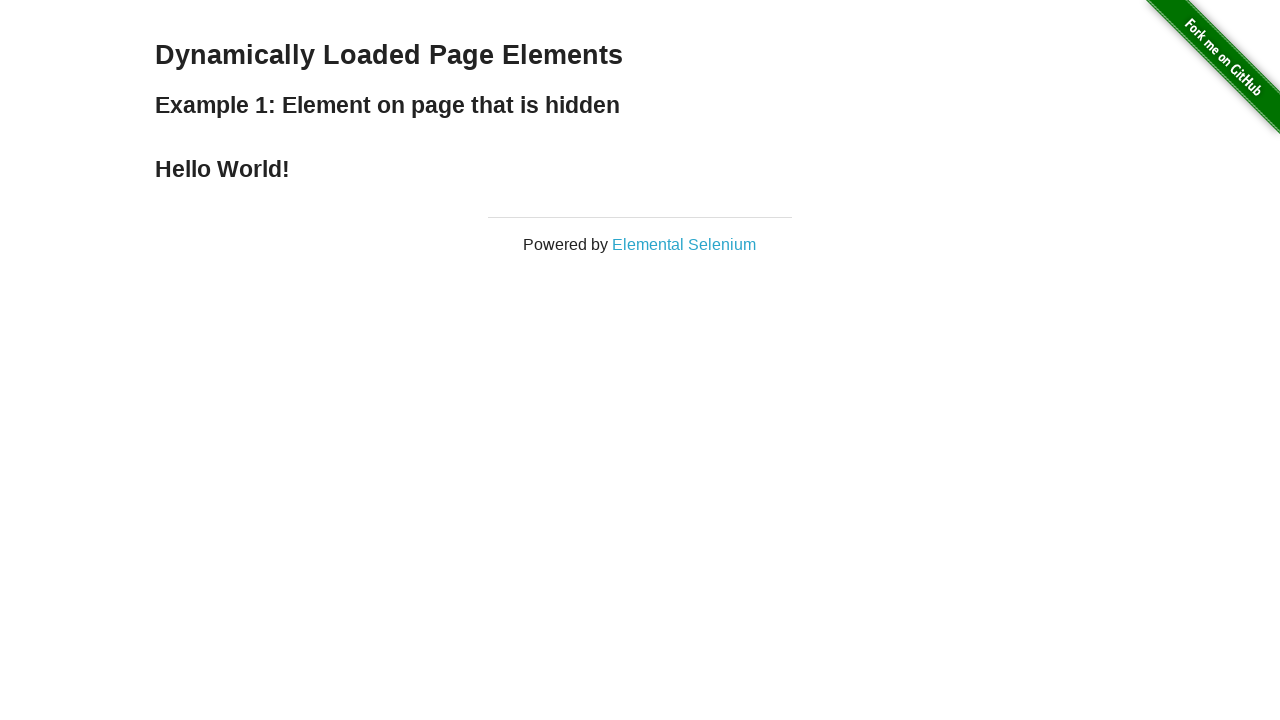

Located finish element
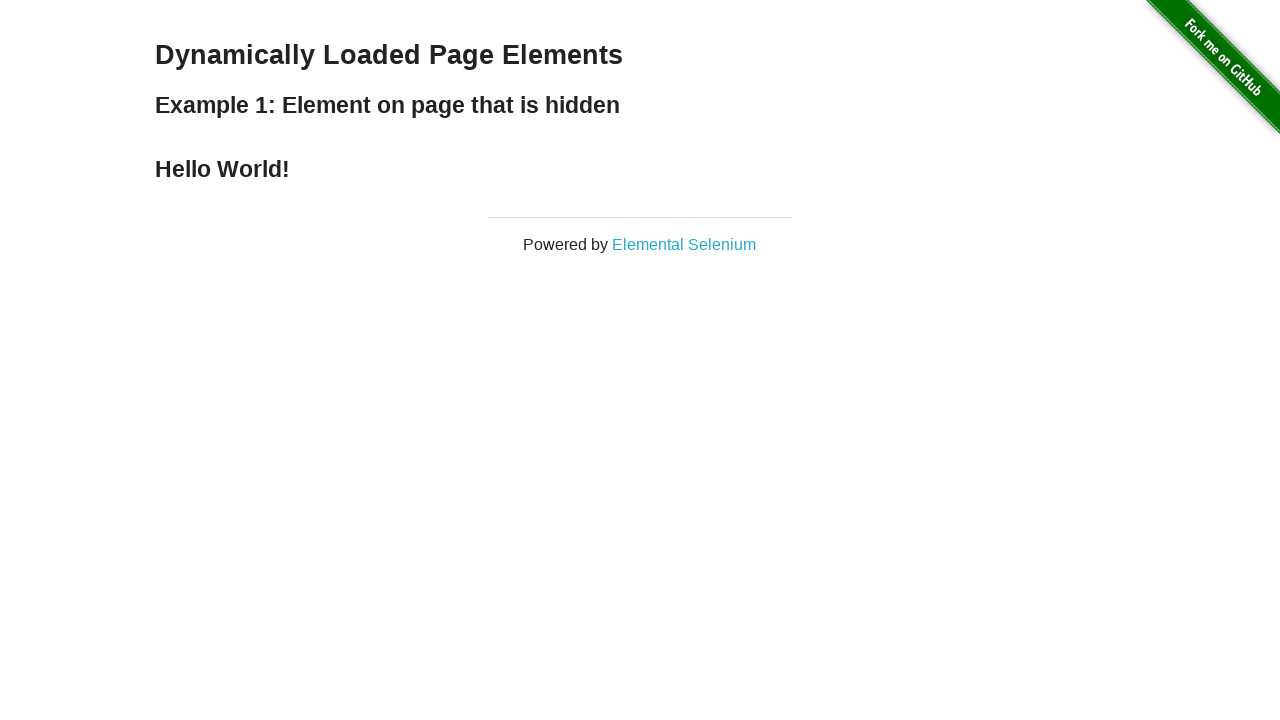

Retrieved text content from finish element
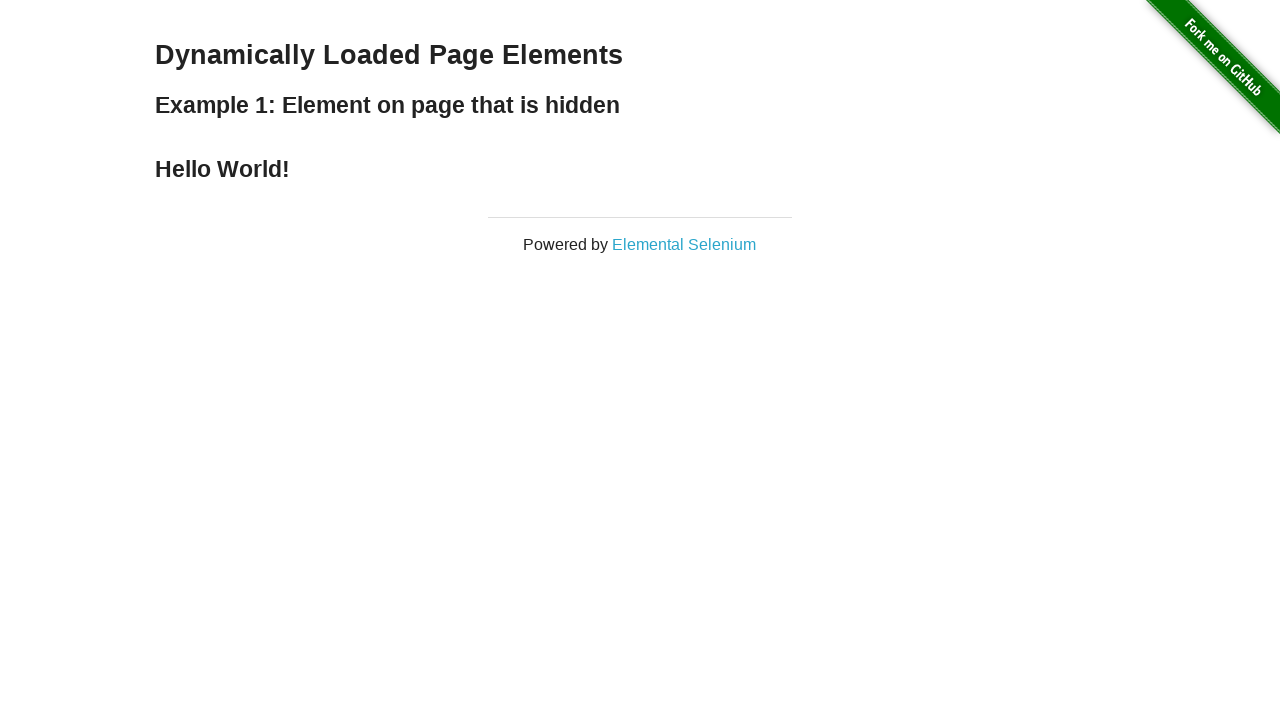

Verified finish element contains 'Hello World!'
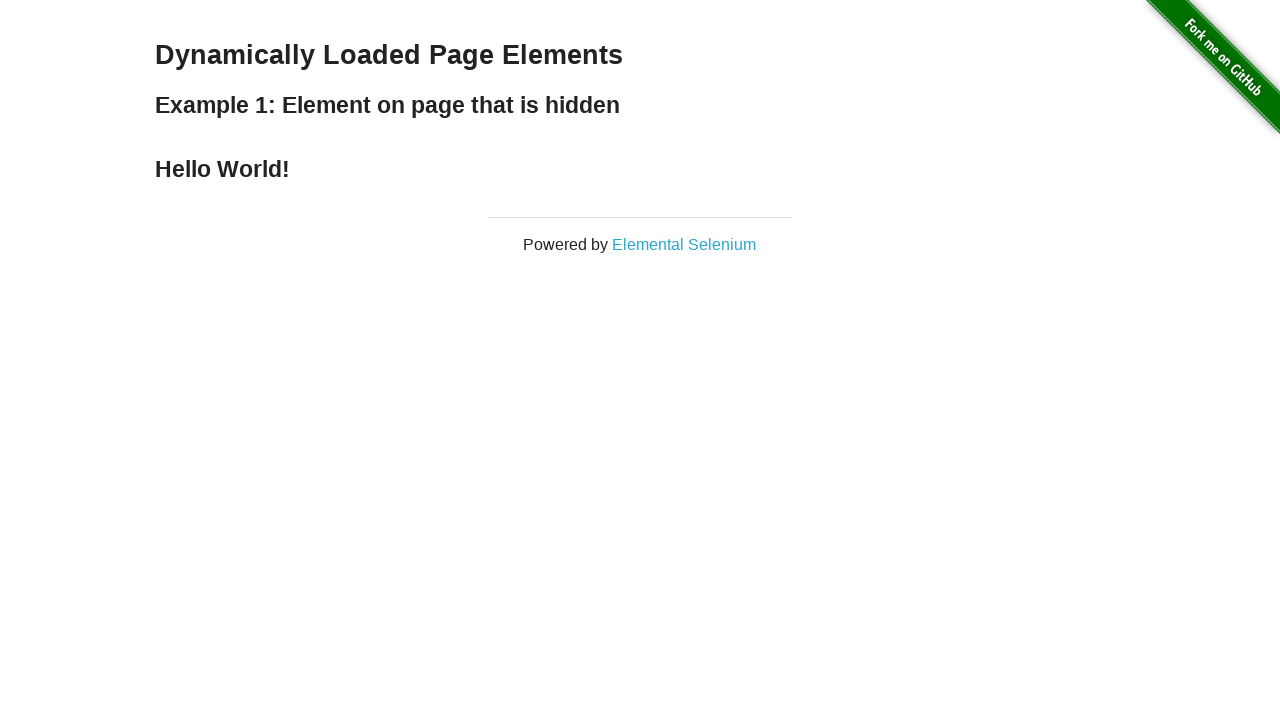

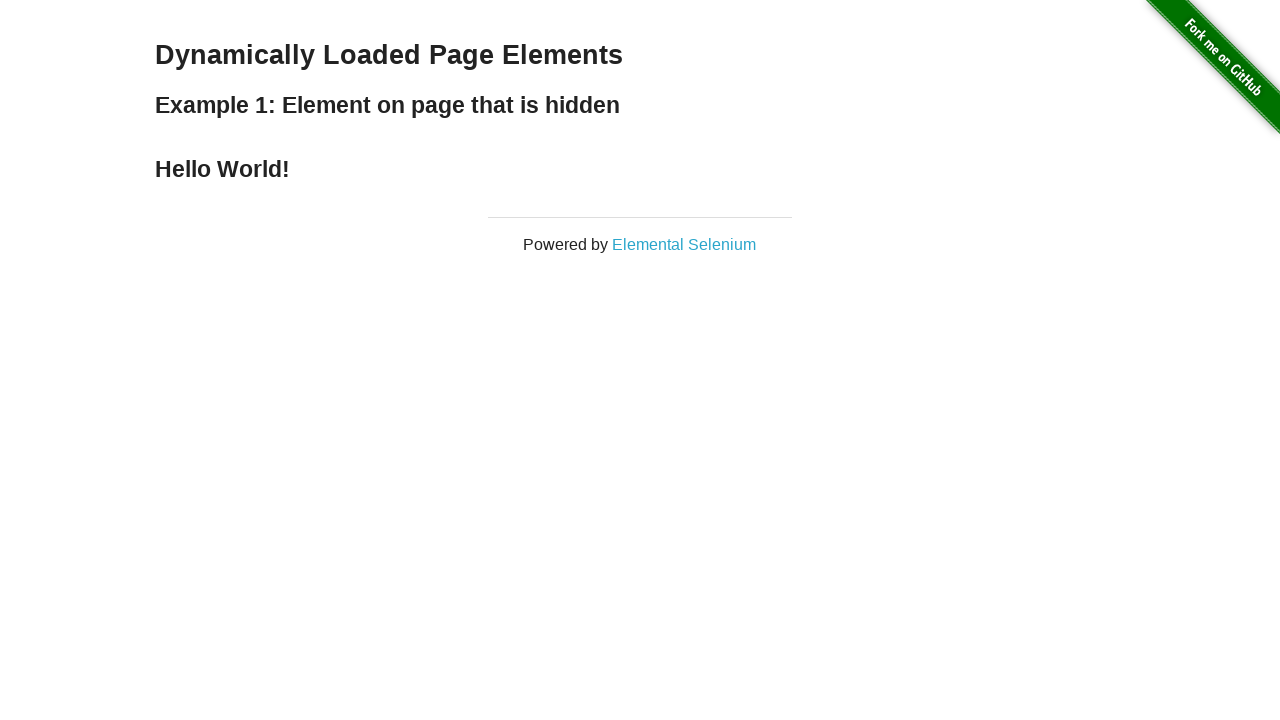